Tests zip code validation by entering an invalid 4-digit zip code and verifying the error message

Starting URL: https://www.sharelane.com/cgi-bin/register.py

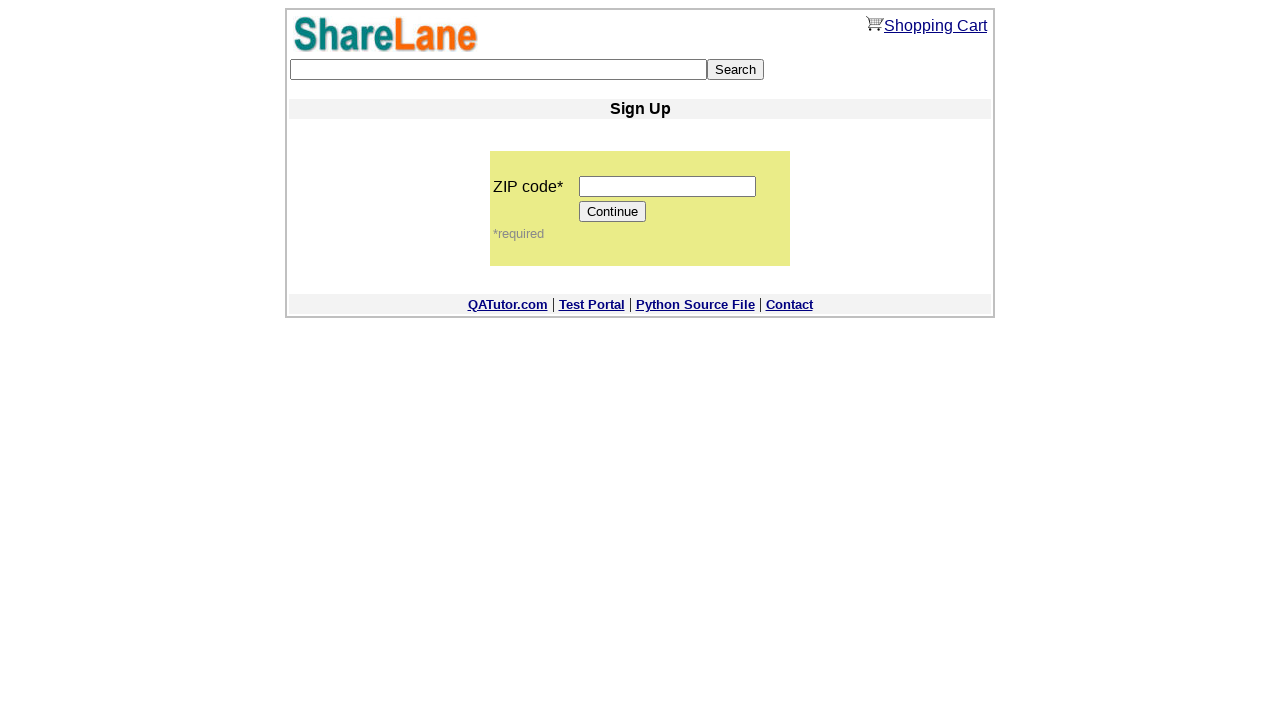

Filled zip code field with invalid 4-digit code '1234' on input[name='zip_code']
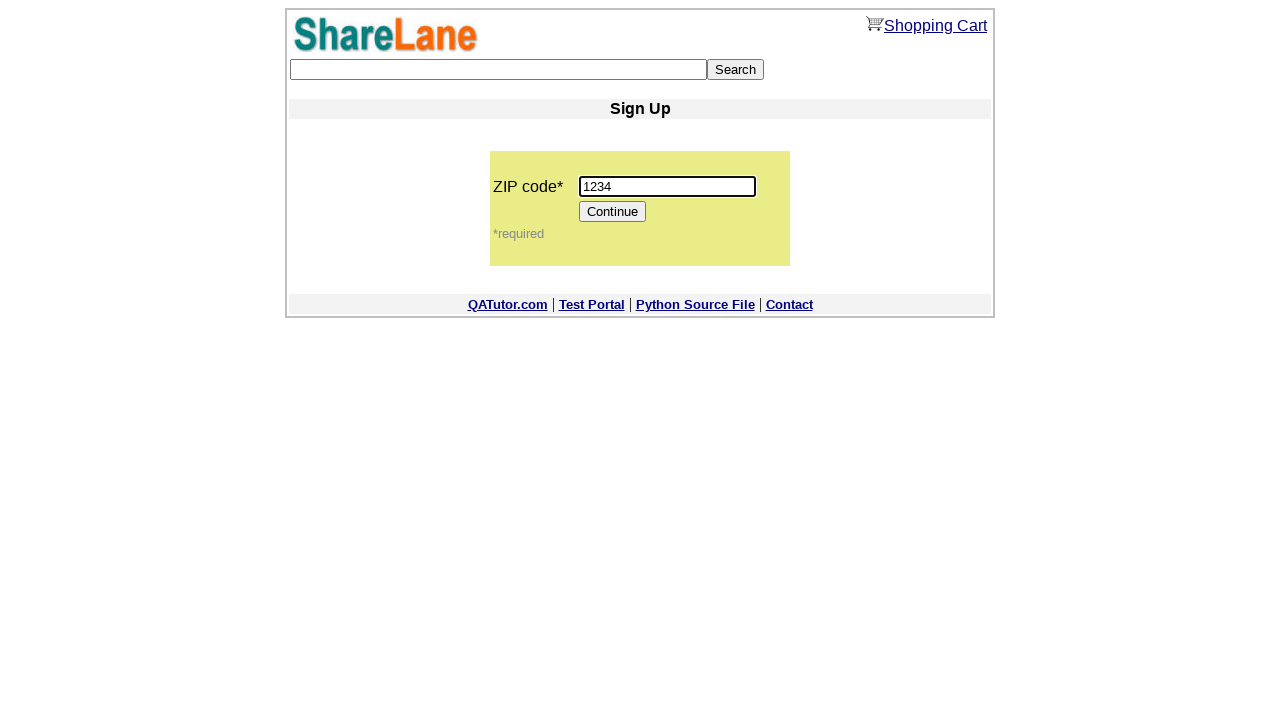

Clicked Continue button to submit form at (613, 212) on [value='Continue']
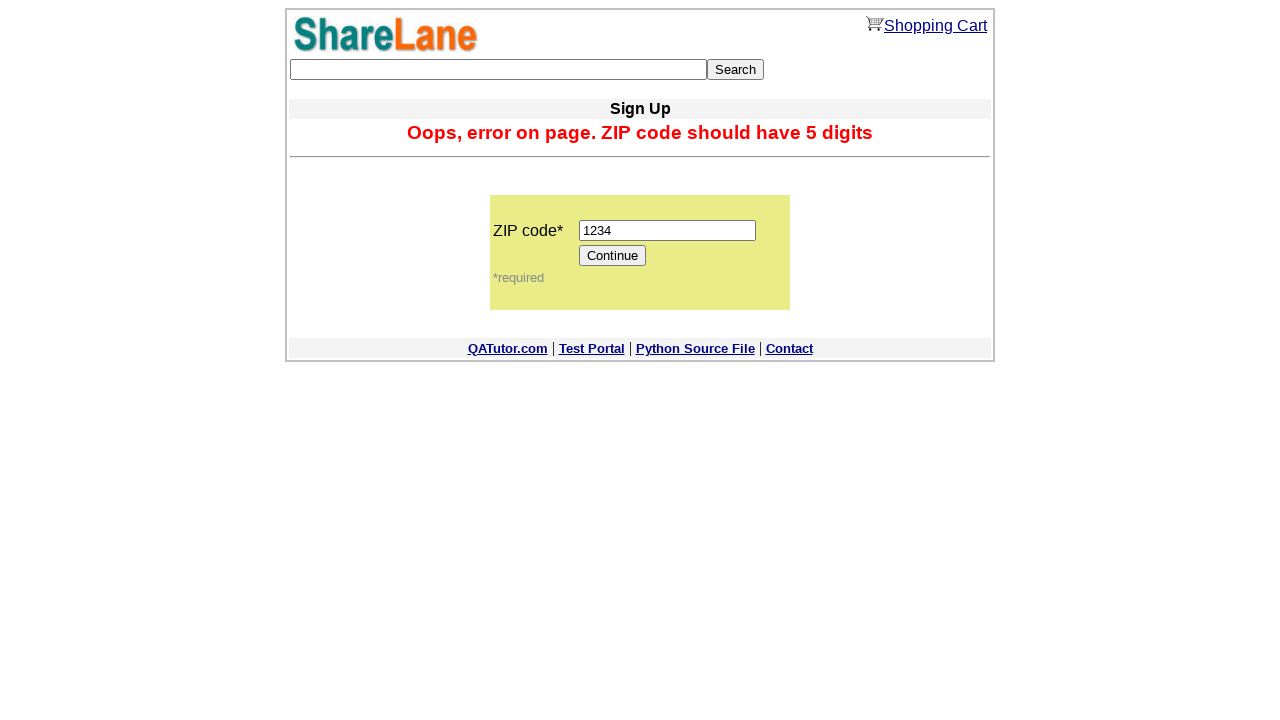

Error message appeared on page
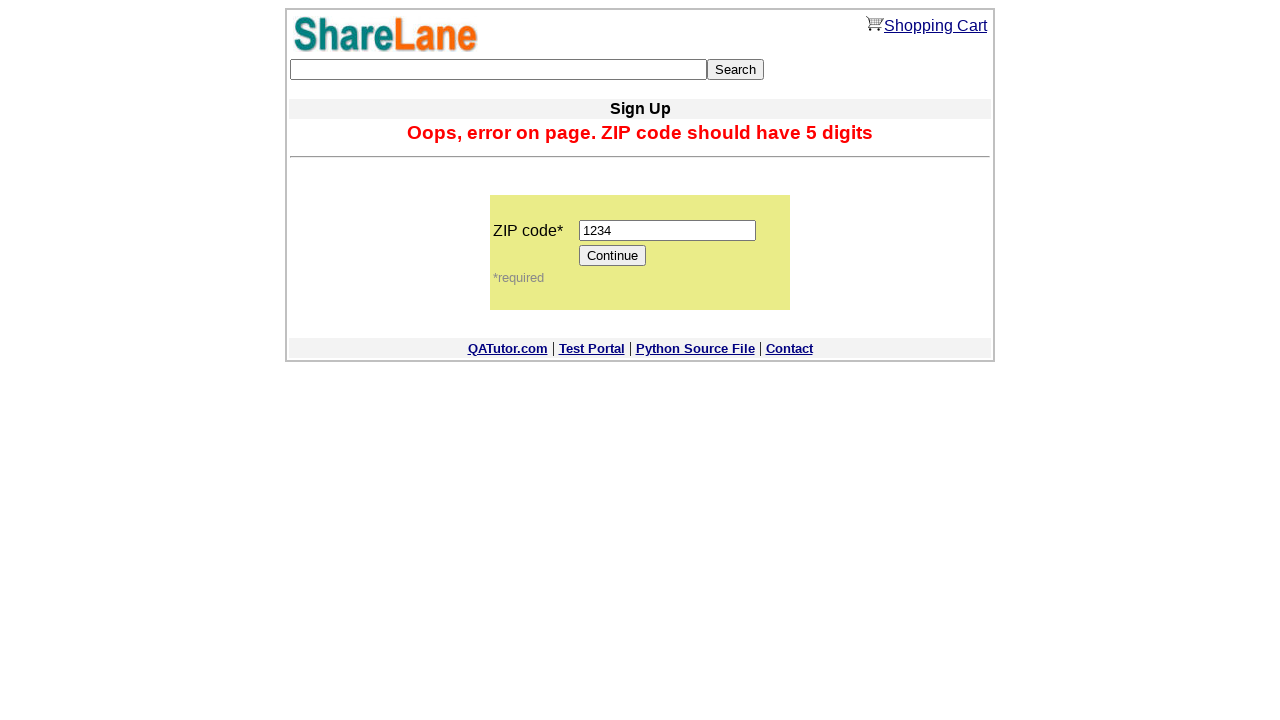

Retrieved error message text
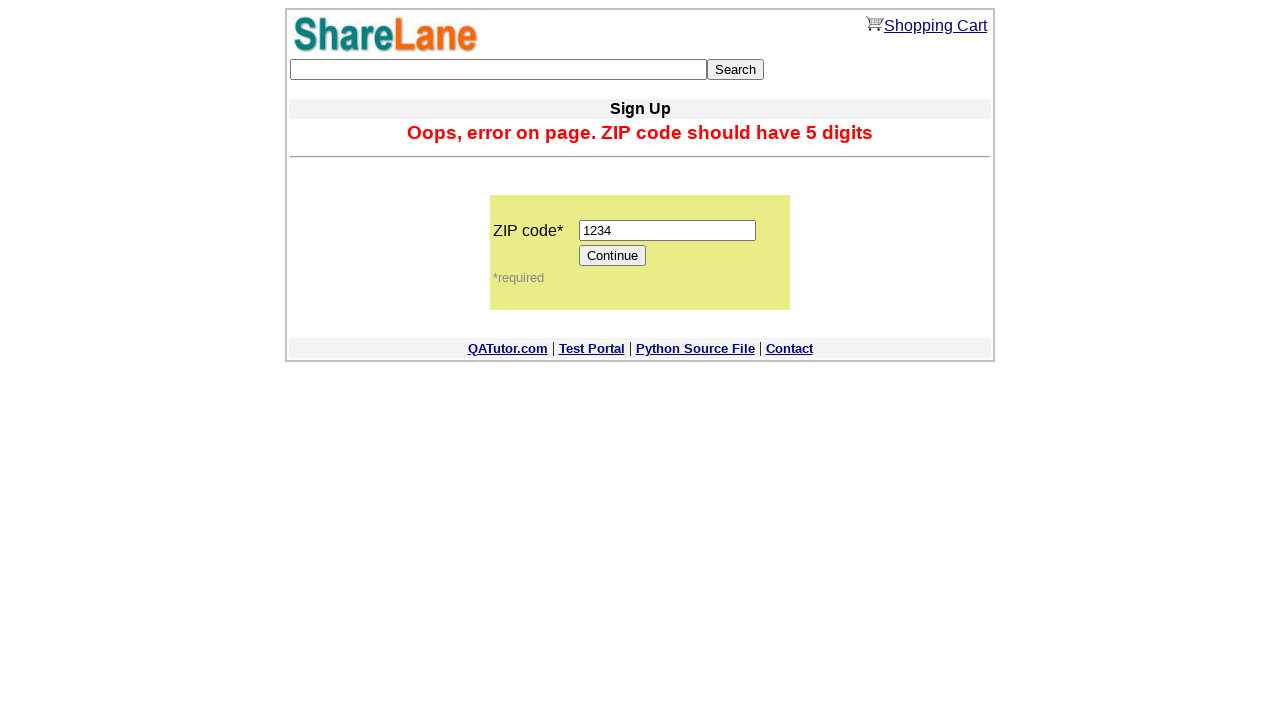

Verified error message matches expected text: 'Oops, error on page. ZIP code should have 5 digits'
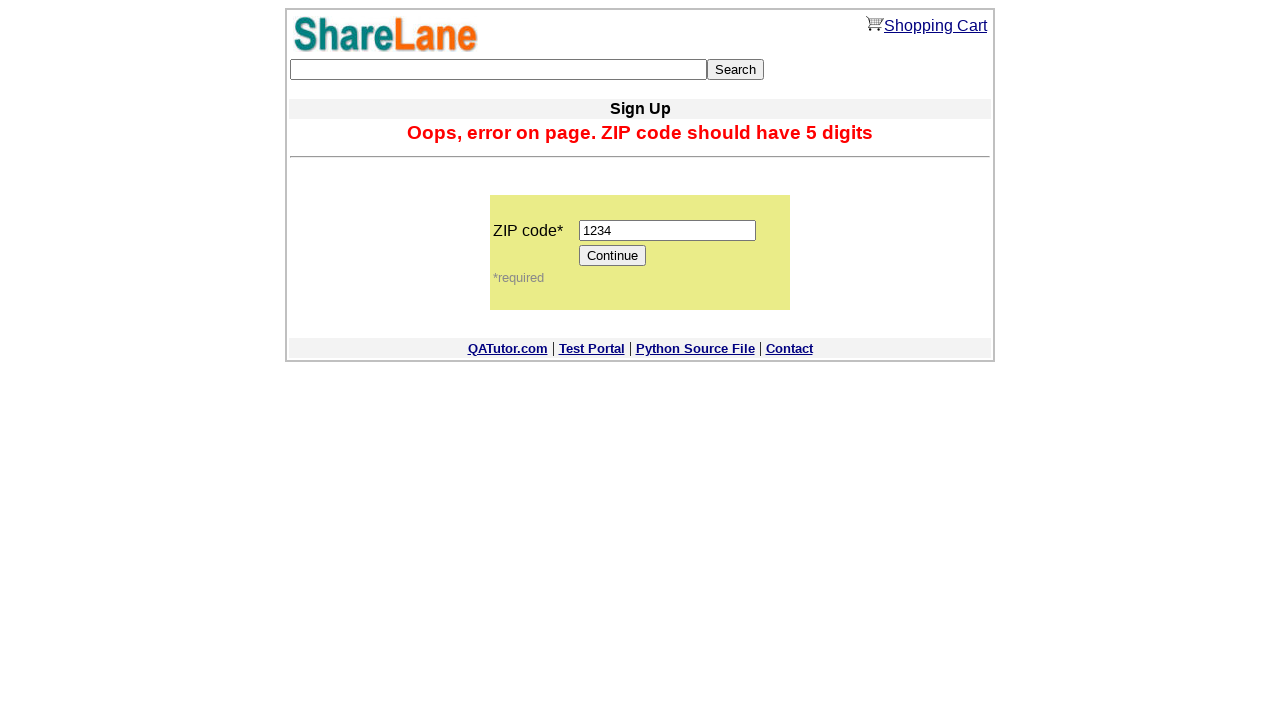

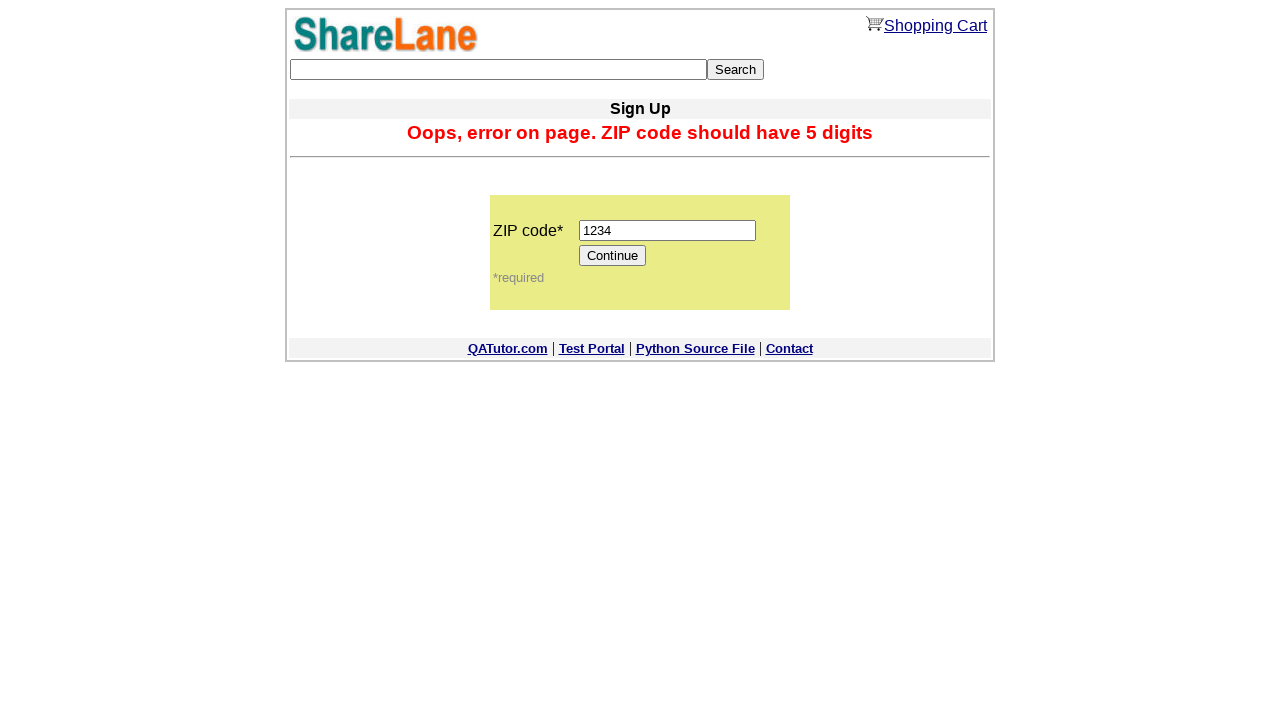